Tests page scrolling functionality by scrolling down 3000 pixels on the page using JavaScript execution

Starting URL: https://the-internet.herokuapp.com/

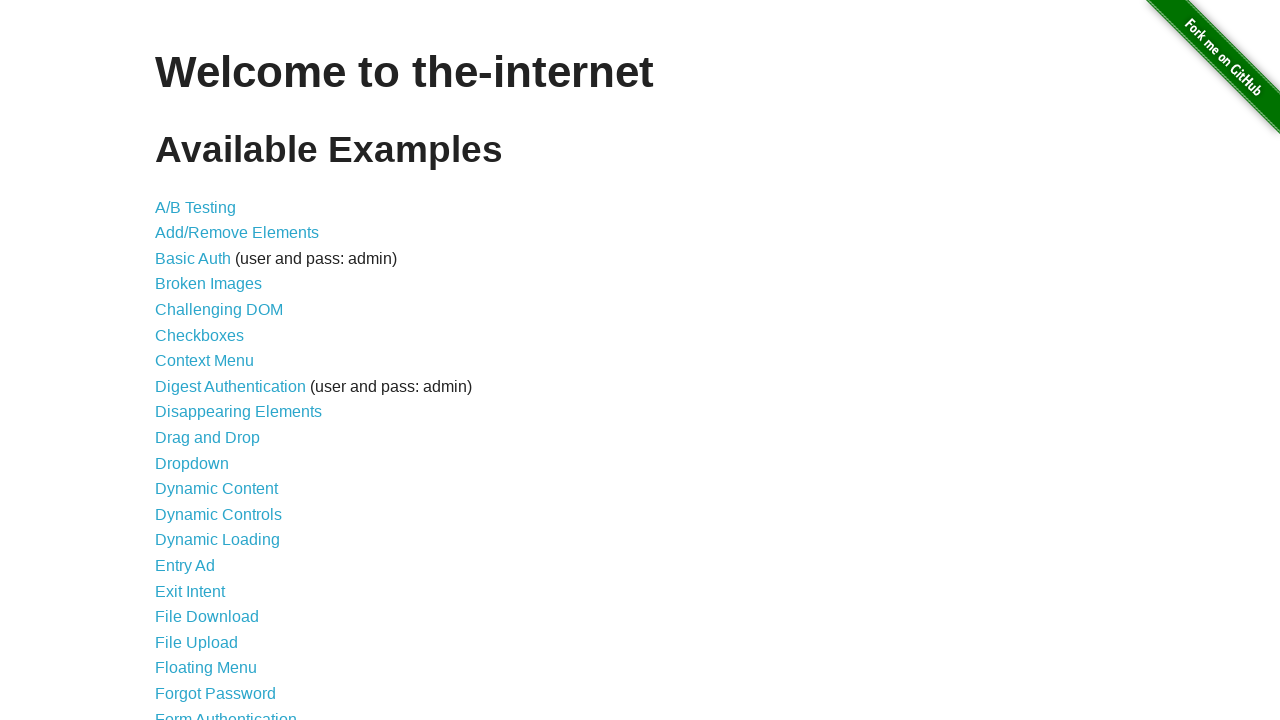

Navigated to the-internet.herokuapp.com
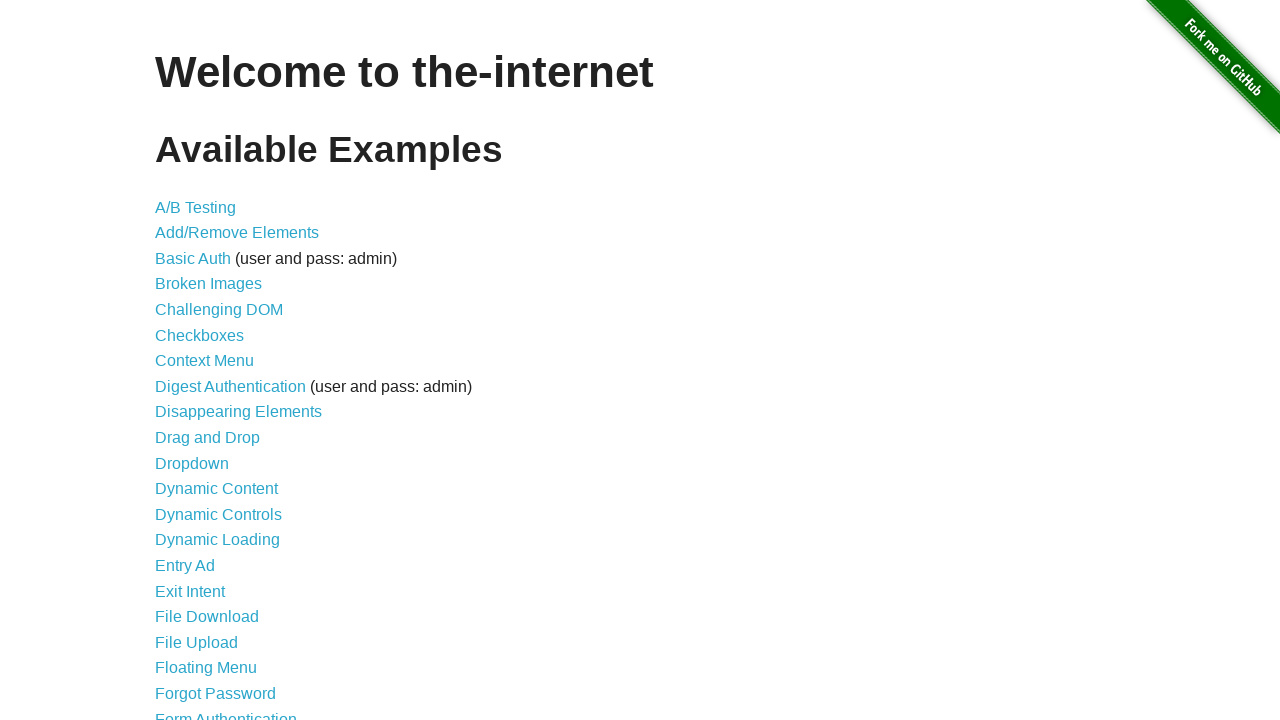

Scrolled down 3000 pixels using JavaScript execution
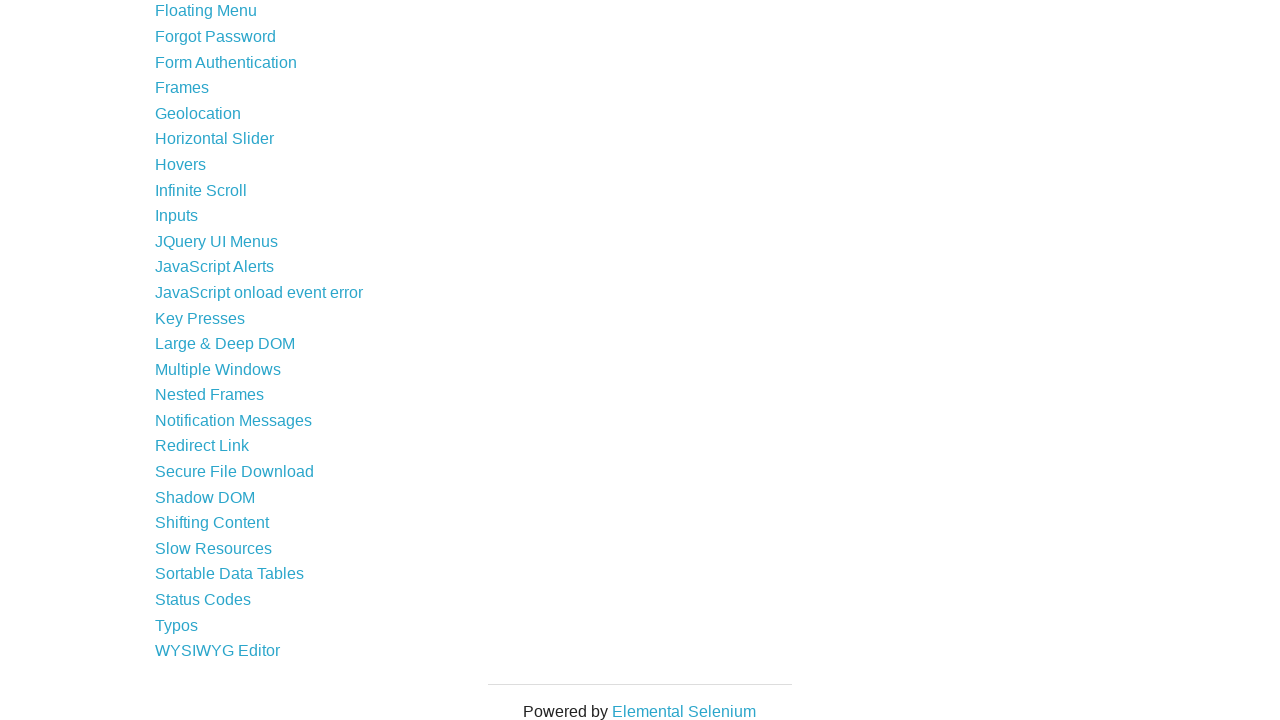

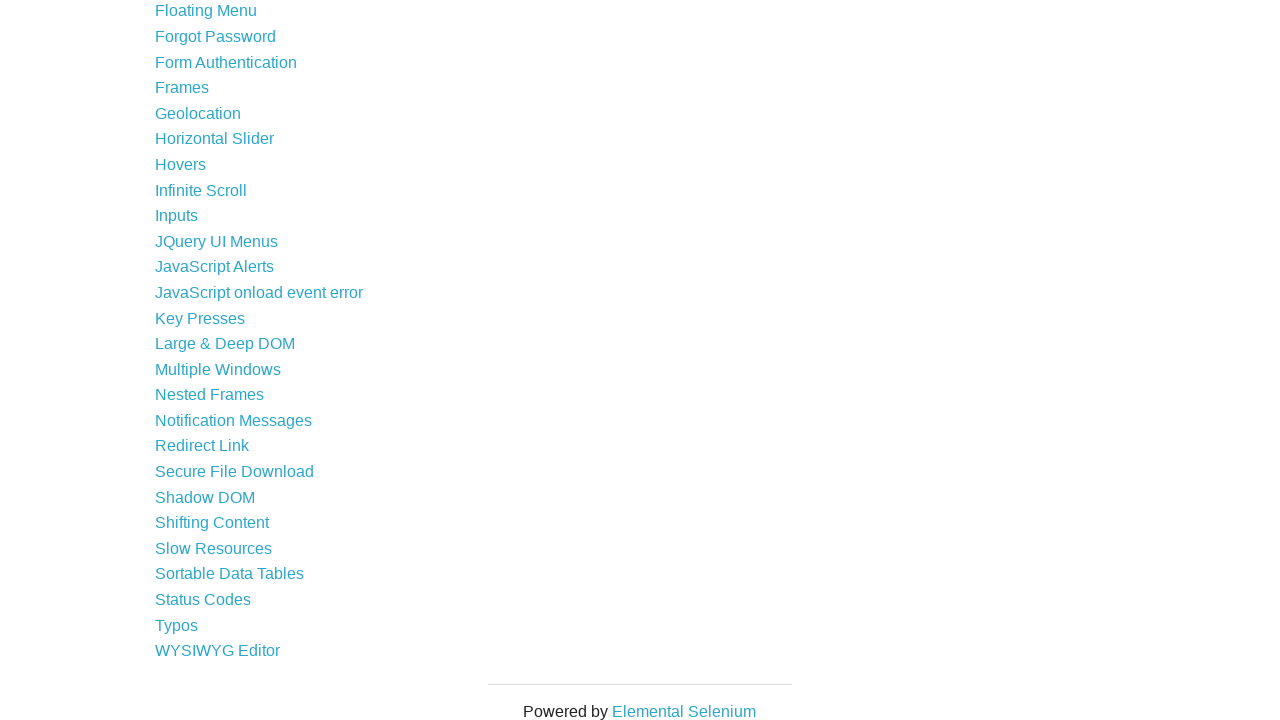